Tests dropdown menu functionality by clicking a dropdown button and selecting the Gmail option from the dropdown menu

Starting URL: https://omayo.blogspot.com/

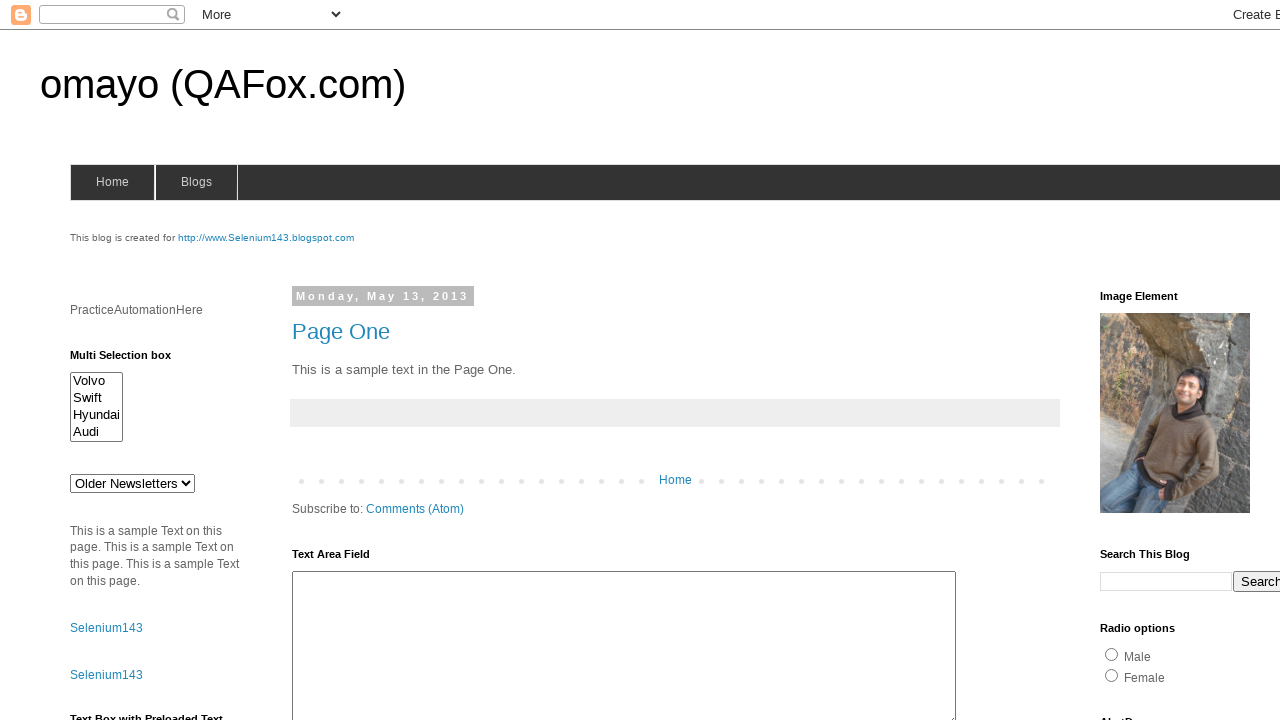

Clicked dropdown button to open menu at (1227, 360) on button.dropbtn
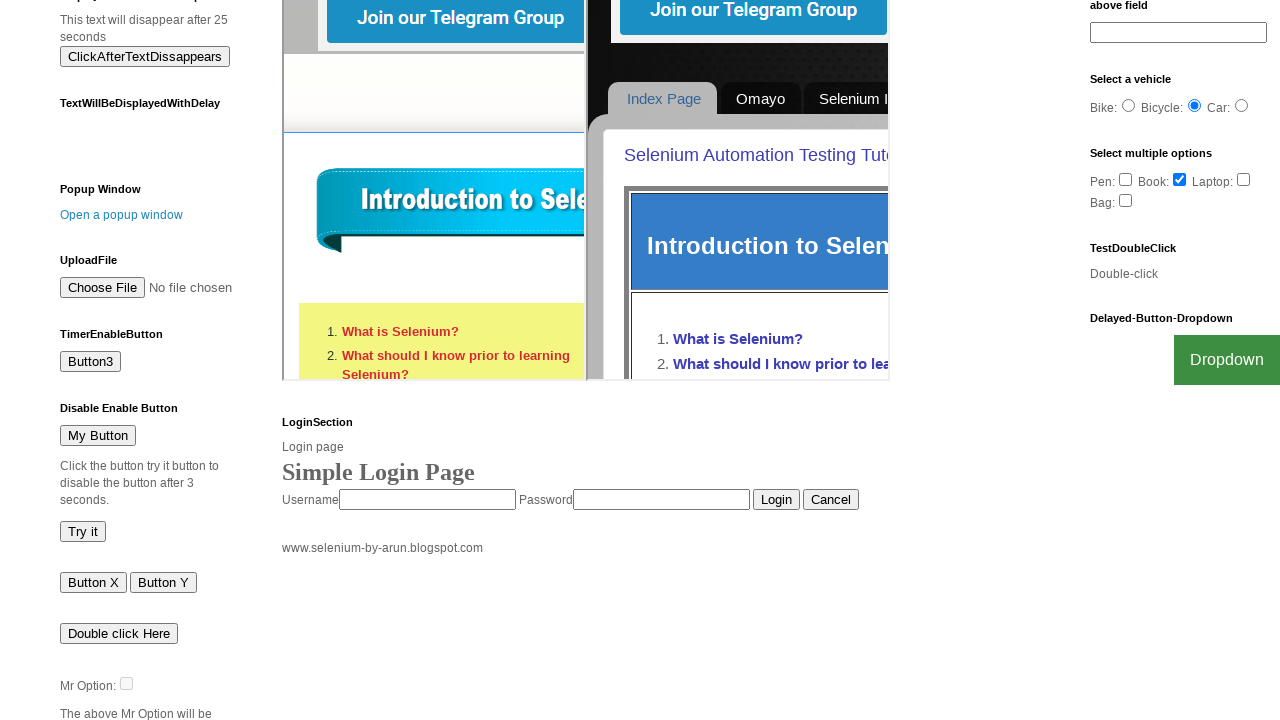

Waited for dropdown menu animation to complete
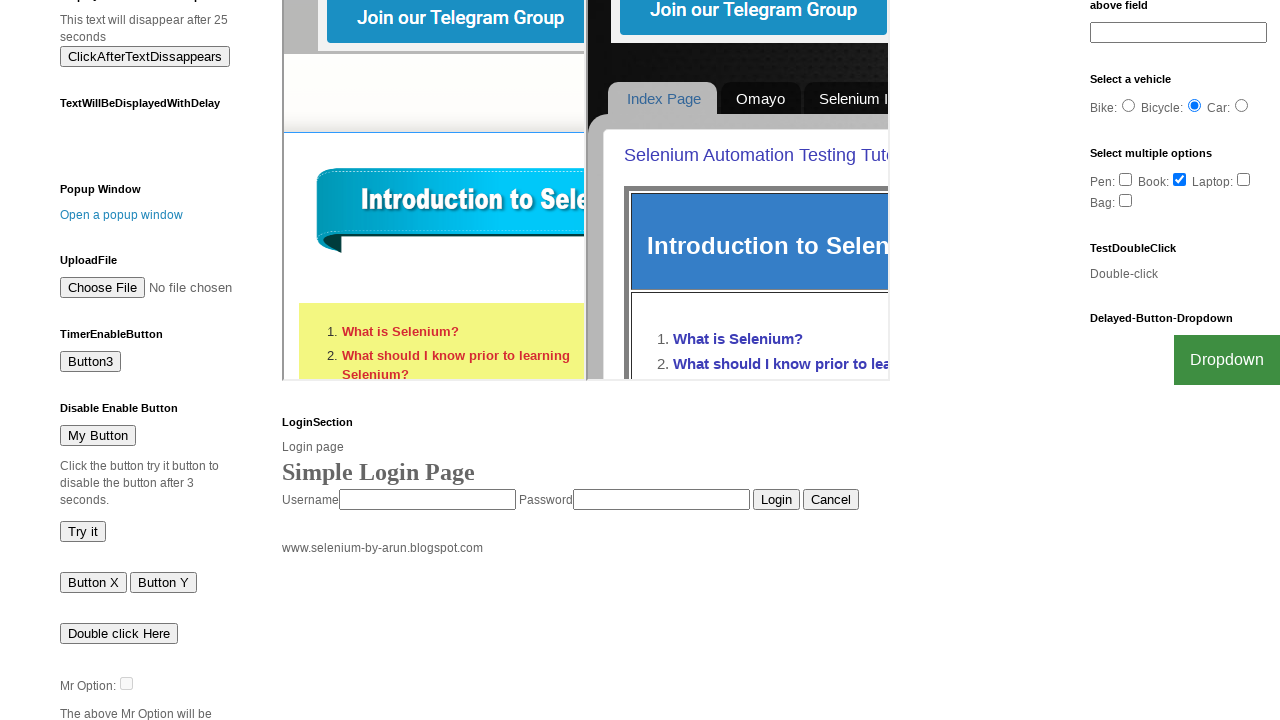

Selected Gmail option from dropdown menu at (1130, 360) on a:has-text('Gmail')
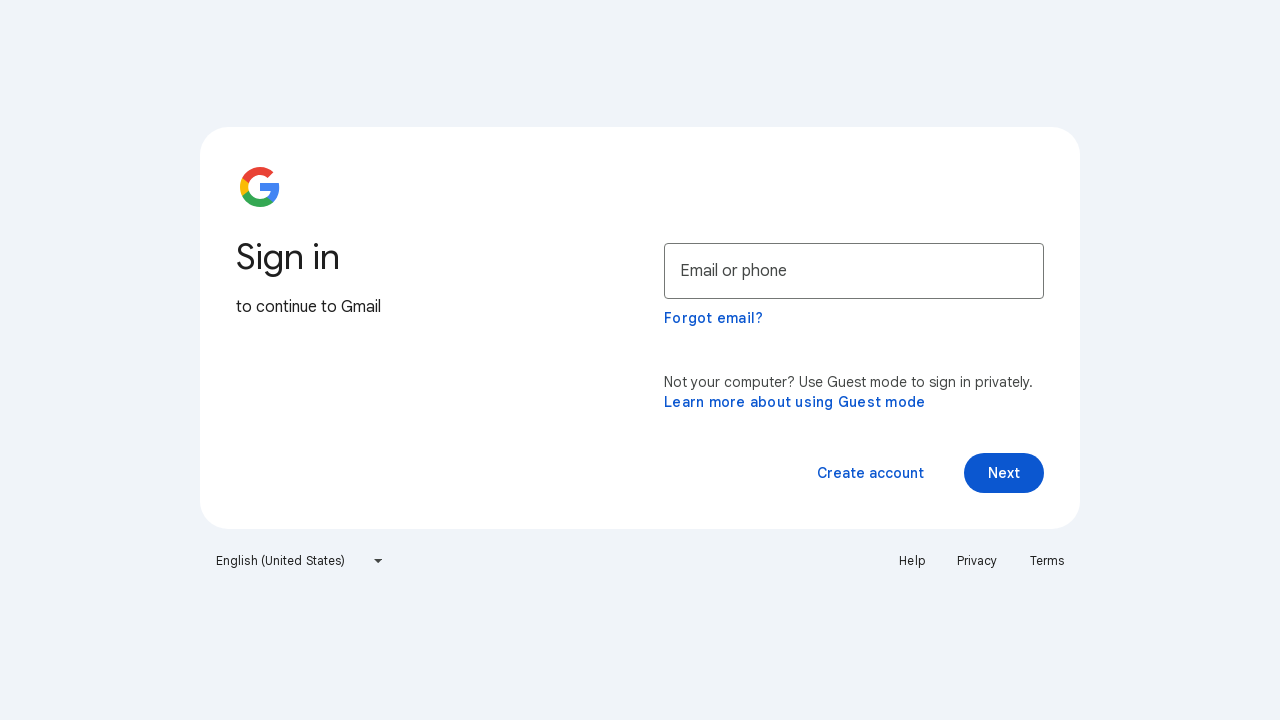

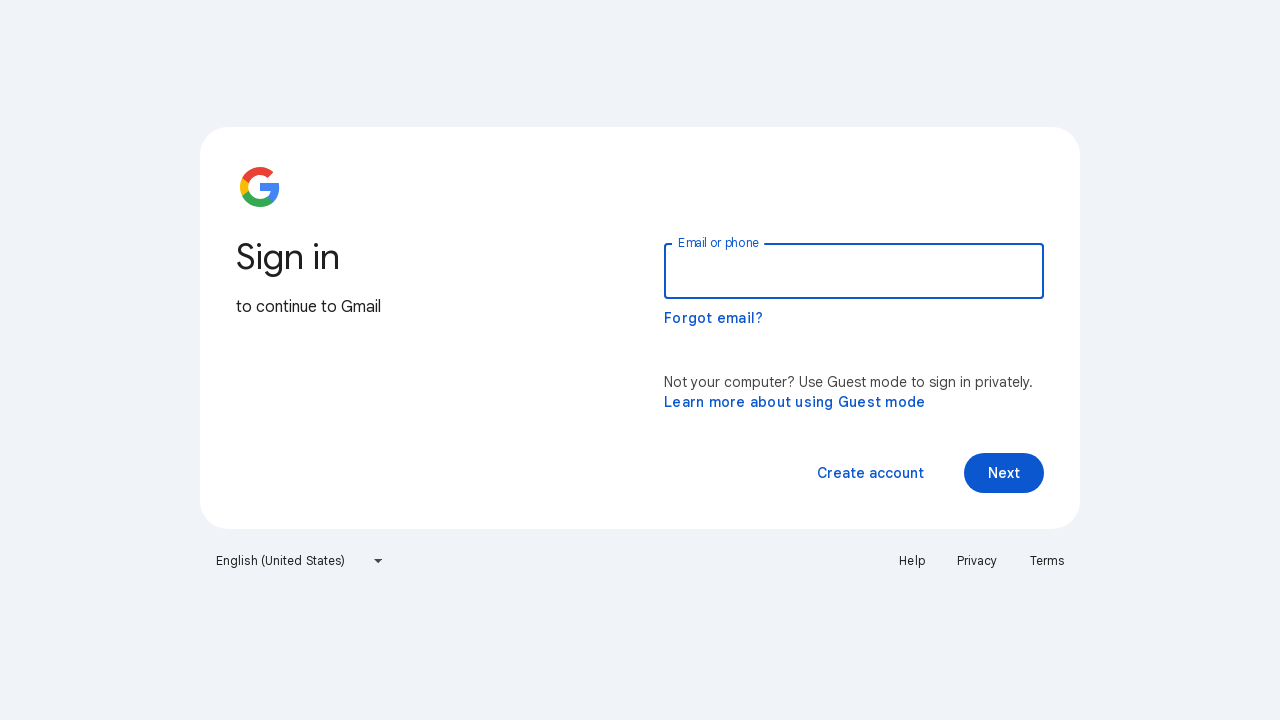